Tests clearing the complete state of all items by checking and then unchecking the toggle all

Starting URL: https://demo.playwright.dev/todomvc

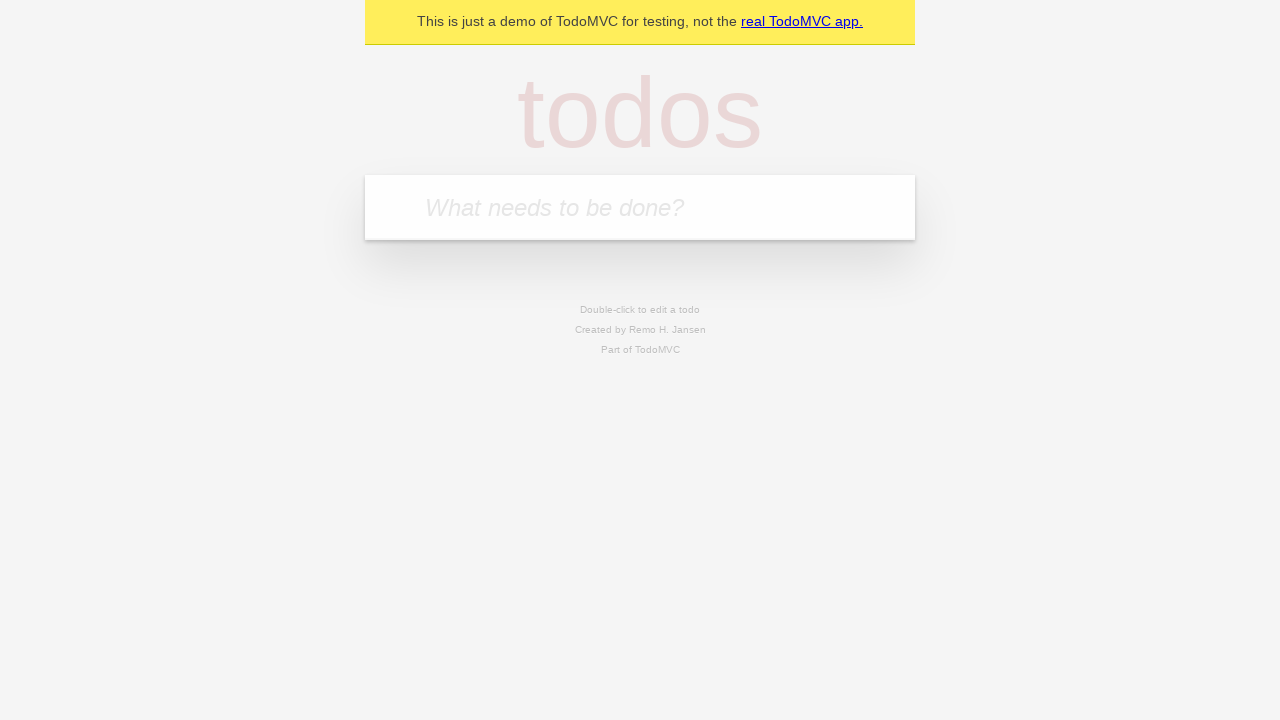

Filled todo input with 'buy some cheese' on internal:attr=[placeholder="What needs to be done?"i]
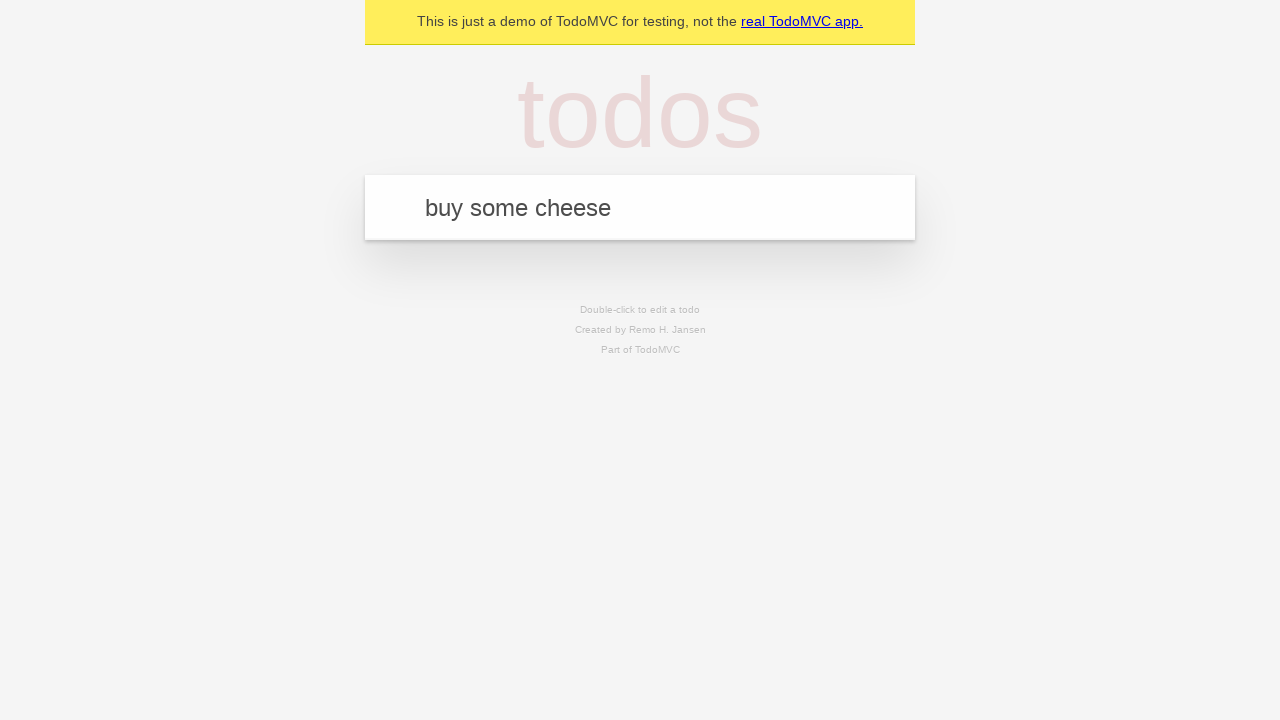

Pressed Enter to create first todo on internal:attr=[placeholder="What needs to be done?"i]
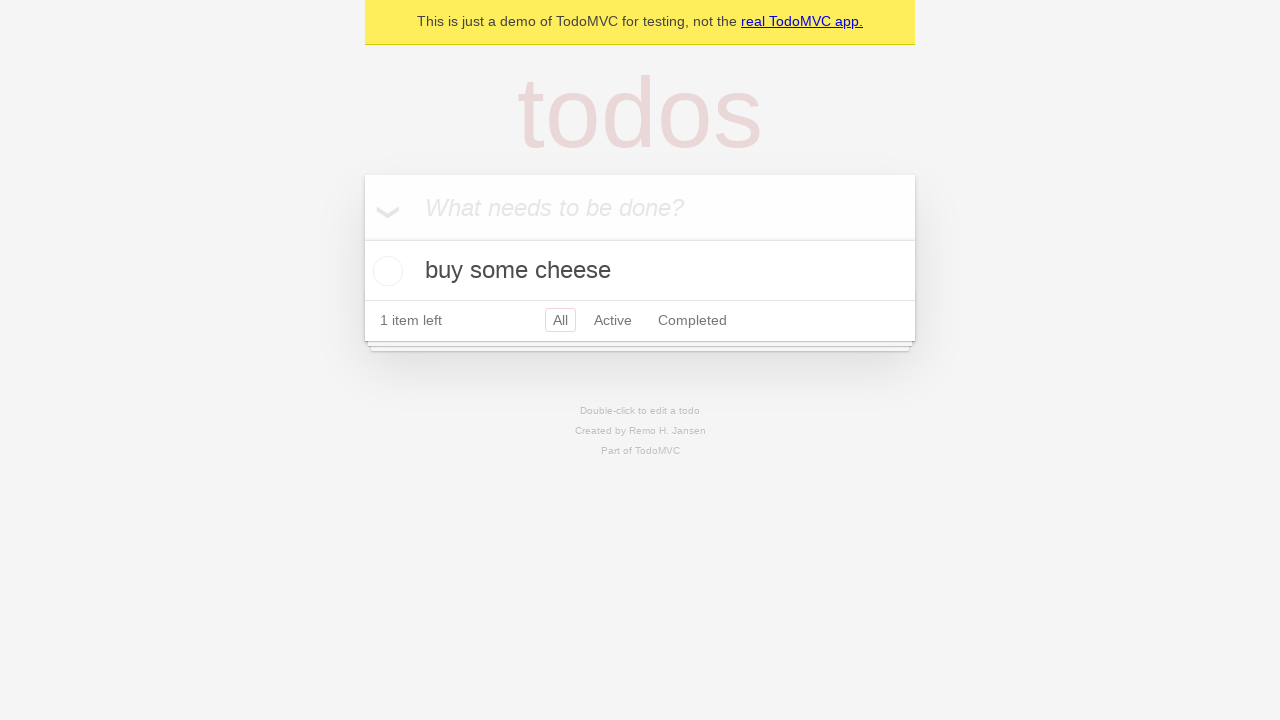

Filled todo input with 'feed the cat' on internal:attr=[placeholder="What needs to be done?"i]
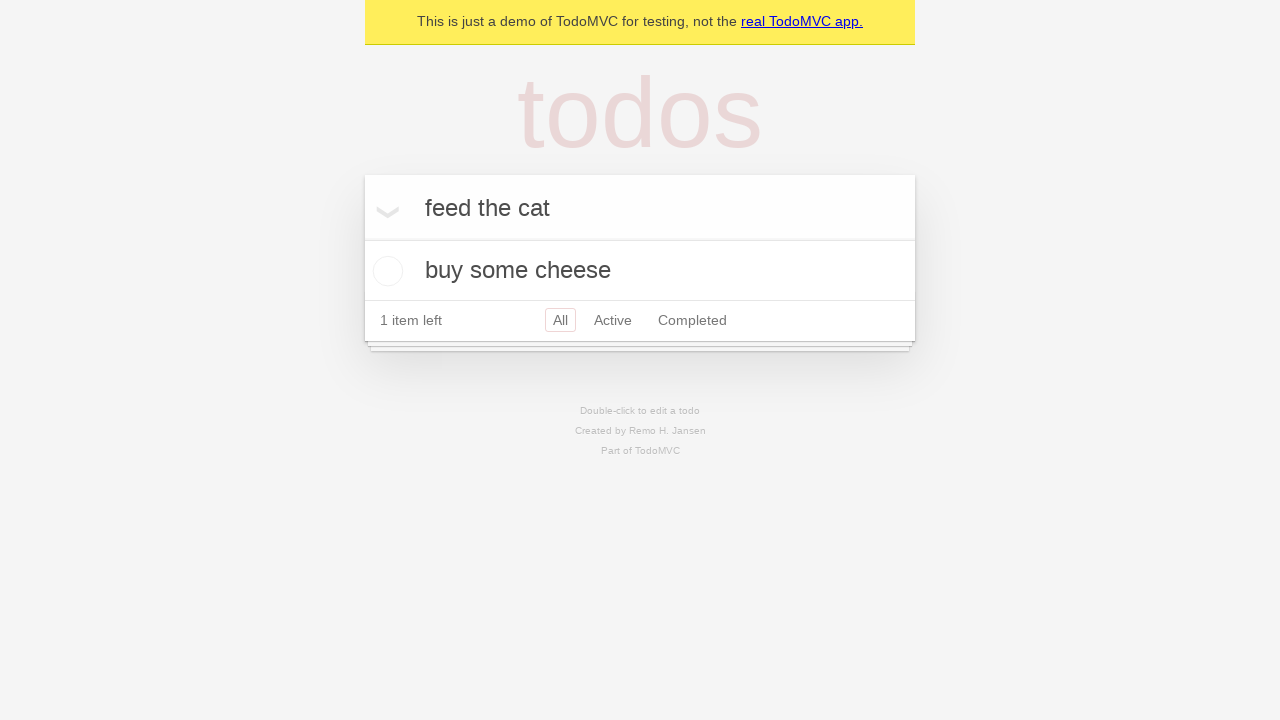

Pressed Enter to create second todo on internal:attr=[placeholder="What needs to be done?"i]
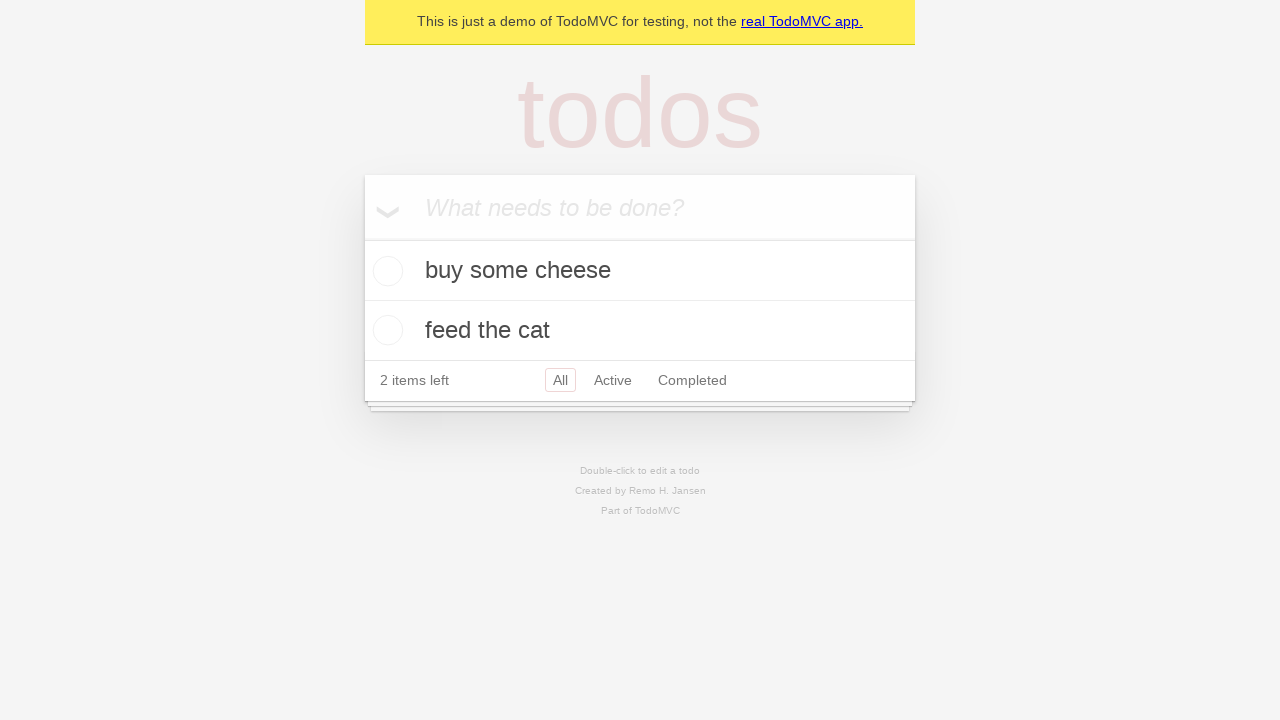

Filled todo input with 'book a doctors appointment' on internal:attr=[placeholder="What needs to be done?"i]
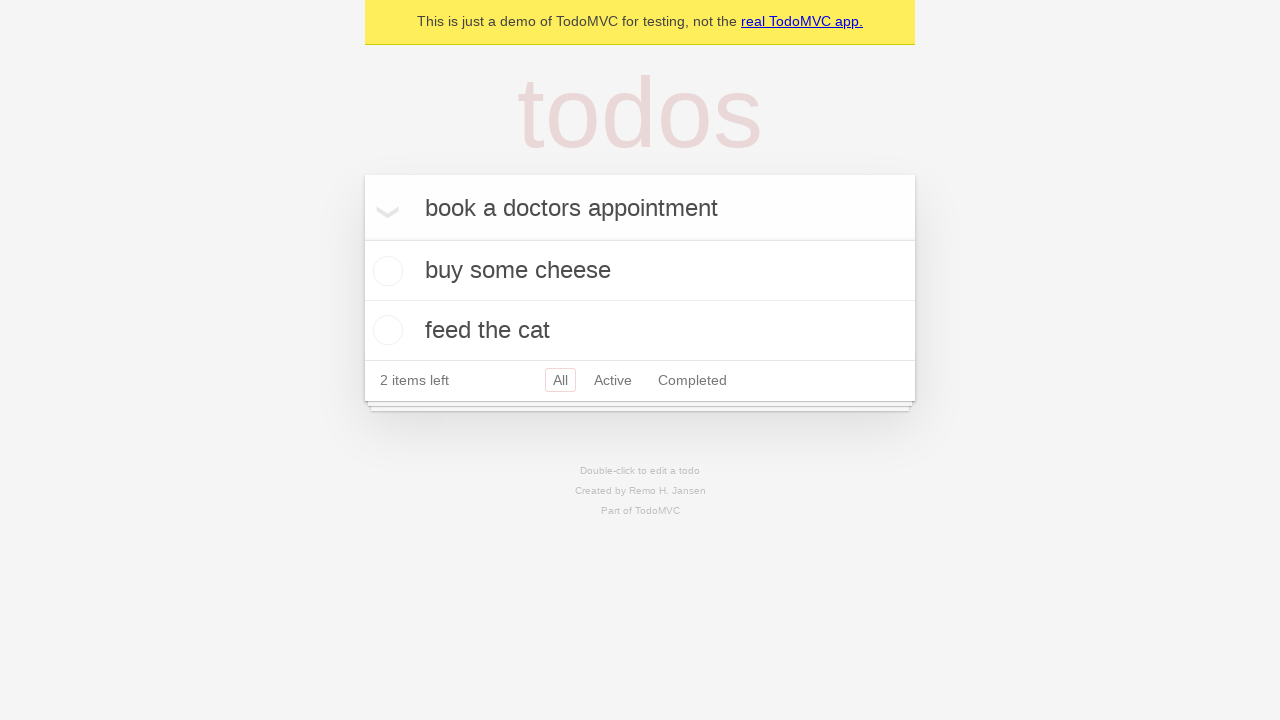

Pressed Enter to create third todo on internal:attr=[placeholder="What needs to be done?"i]
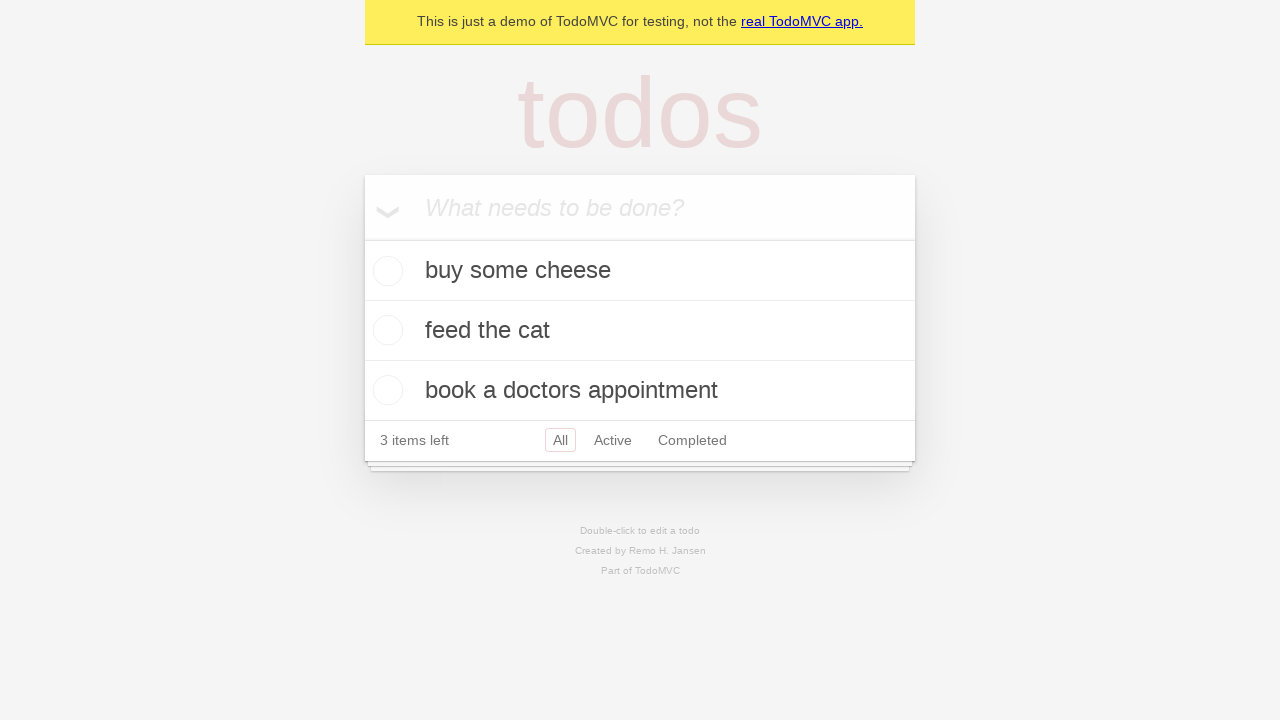

All three todos have been created and are visible
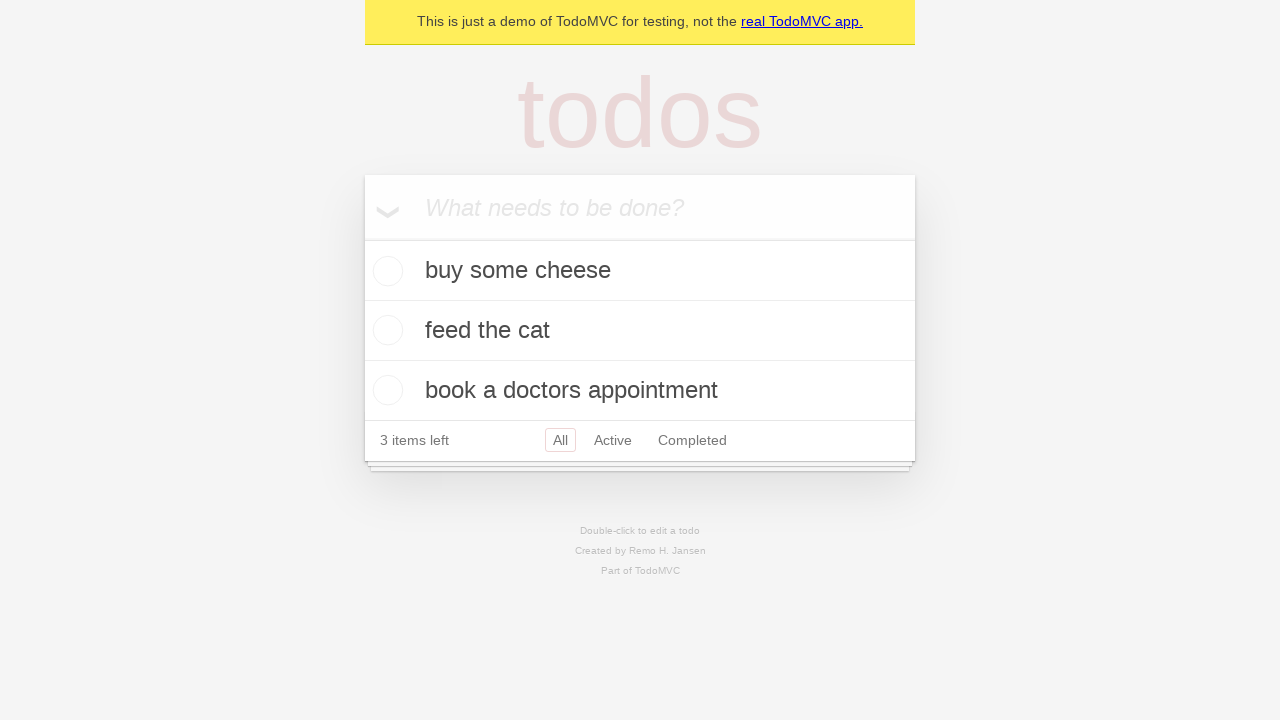

Clicked toggle all checkbox to mark all items as complete at (362, 238) on internal:label="Mark all as complete"i
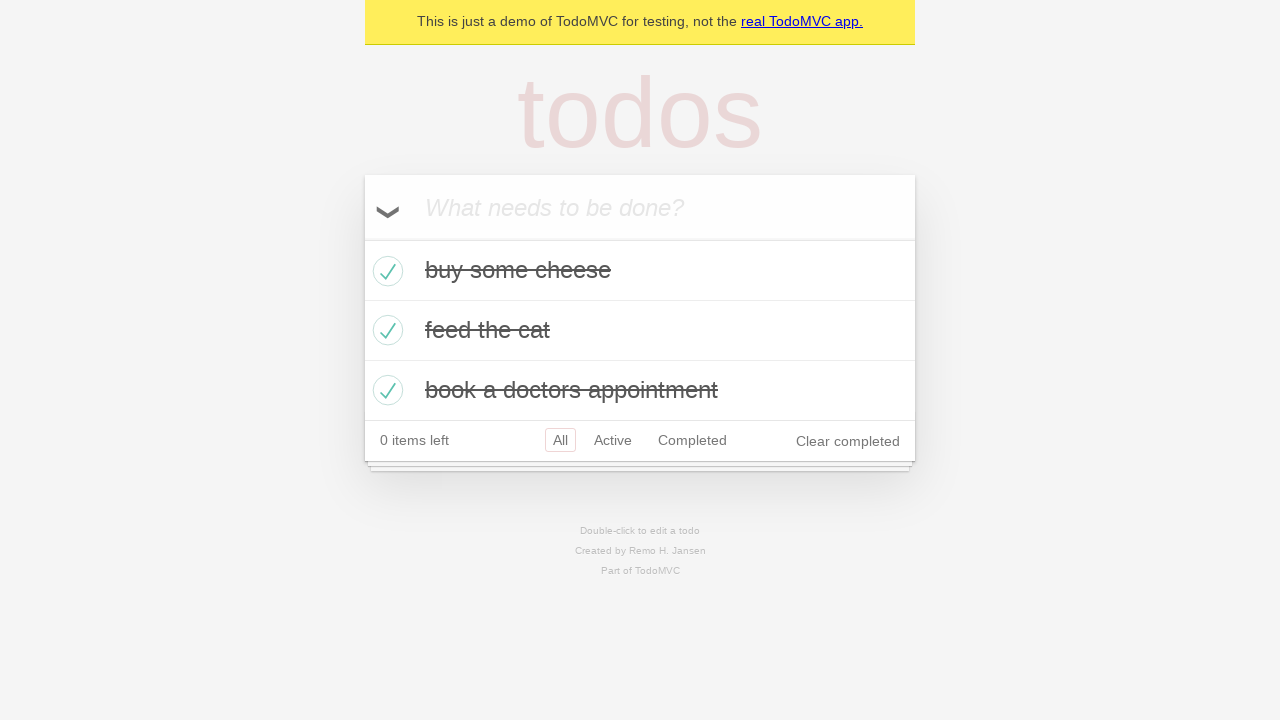

Unchecked toggle all checkbox to clear complete state of all items at (362, 238) on internal:label="Mark all as complete"i
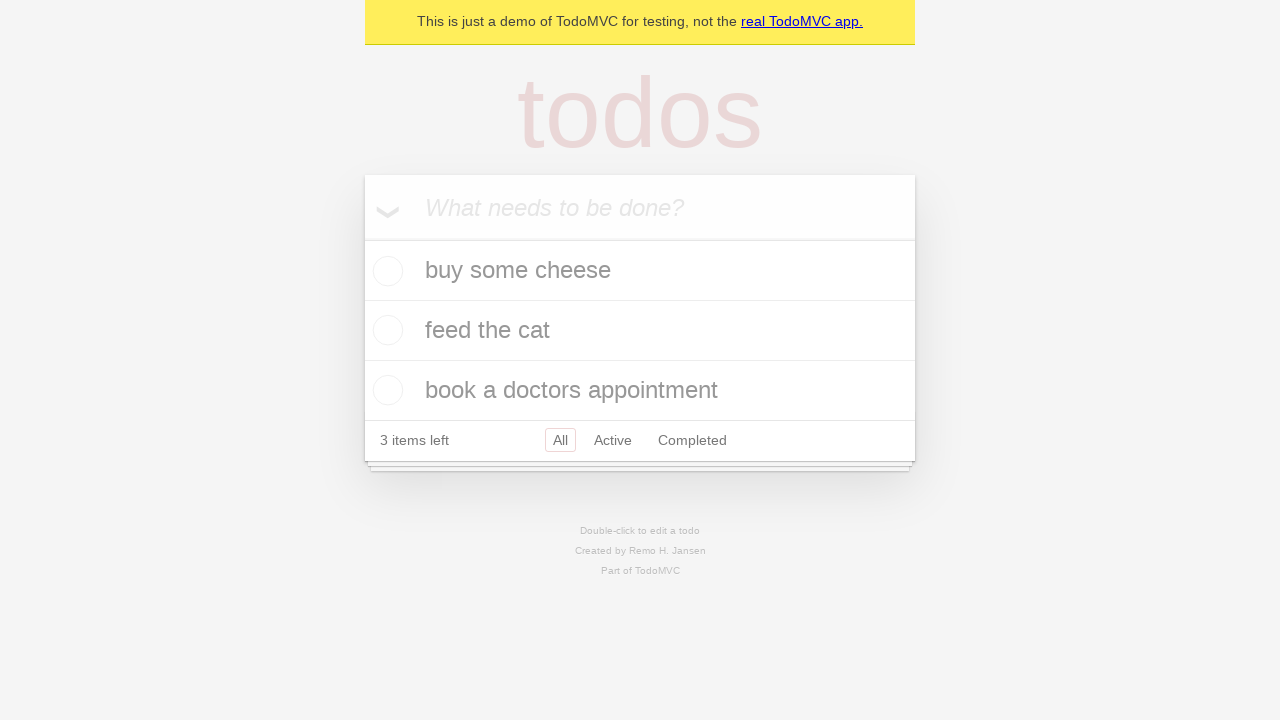

All items have been cleared of completed state
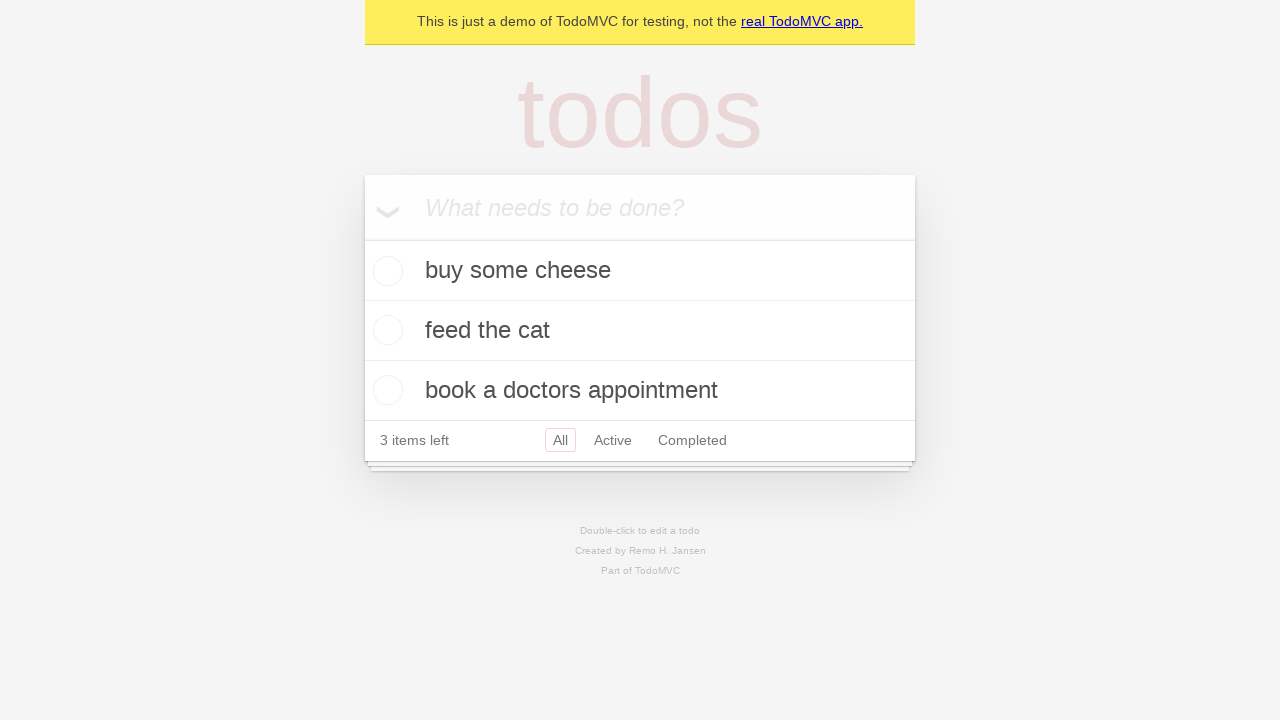

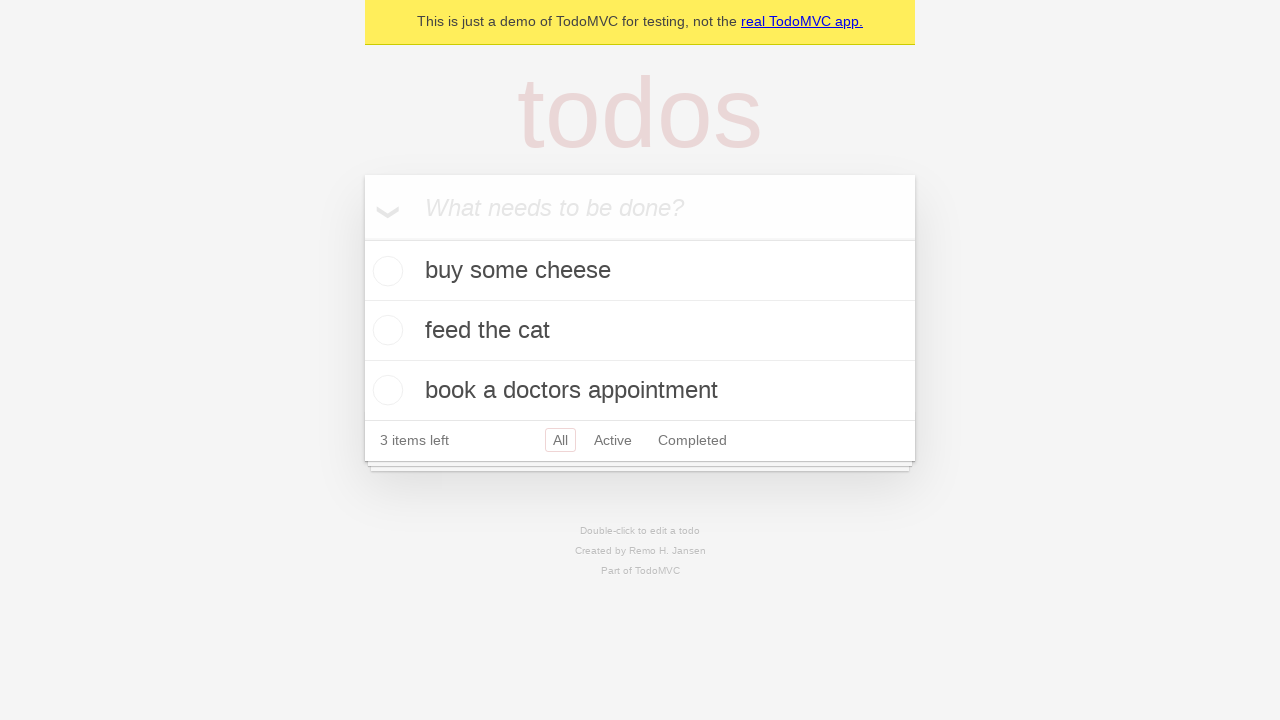